Tests that the Clear completed button displays correct text when items are completed

Starting URL: https://demo.playwright.dev/todomvc

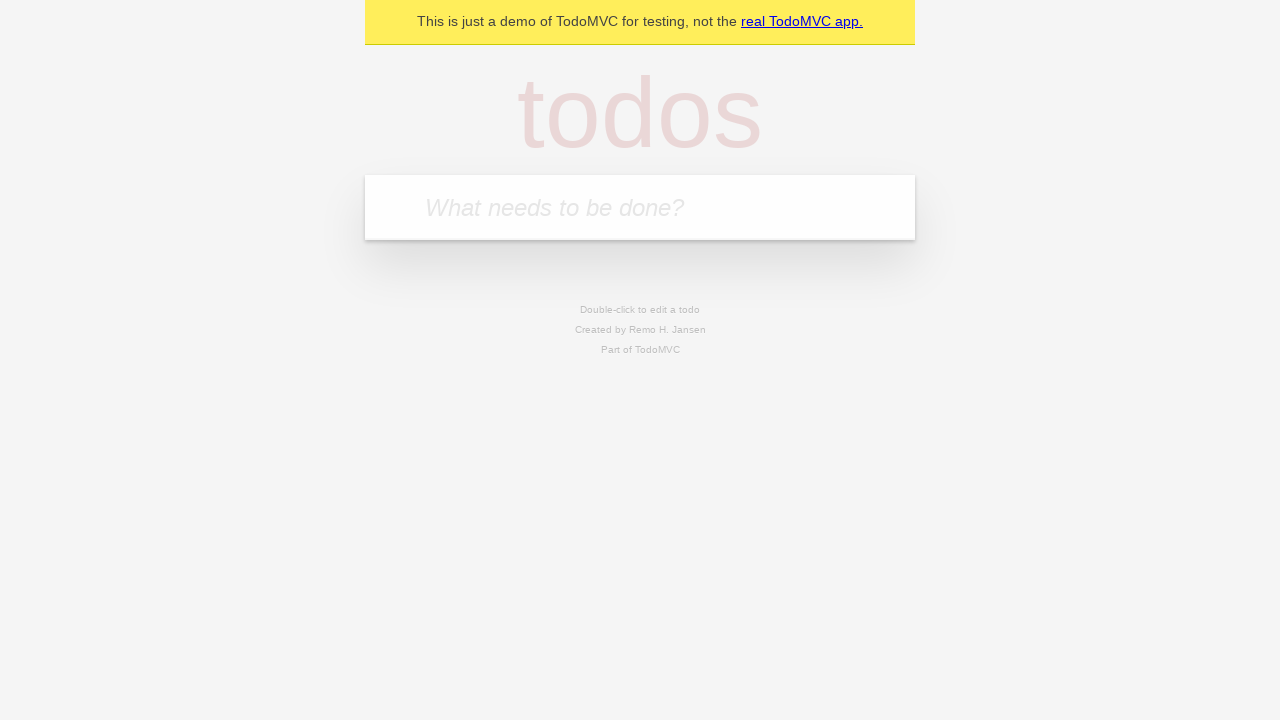

Filled todo input with 'buy some cheese' on internal:attr=[placeholder="What needs to be done?"i]
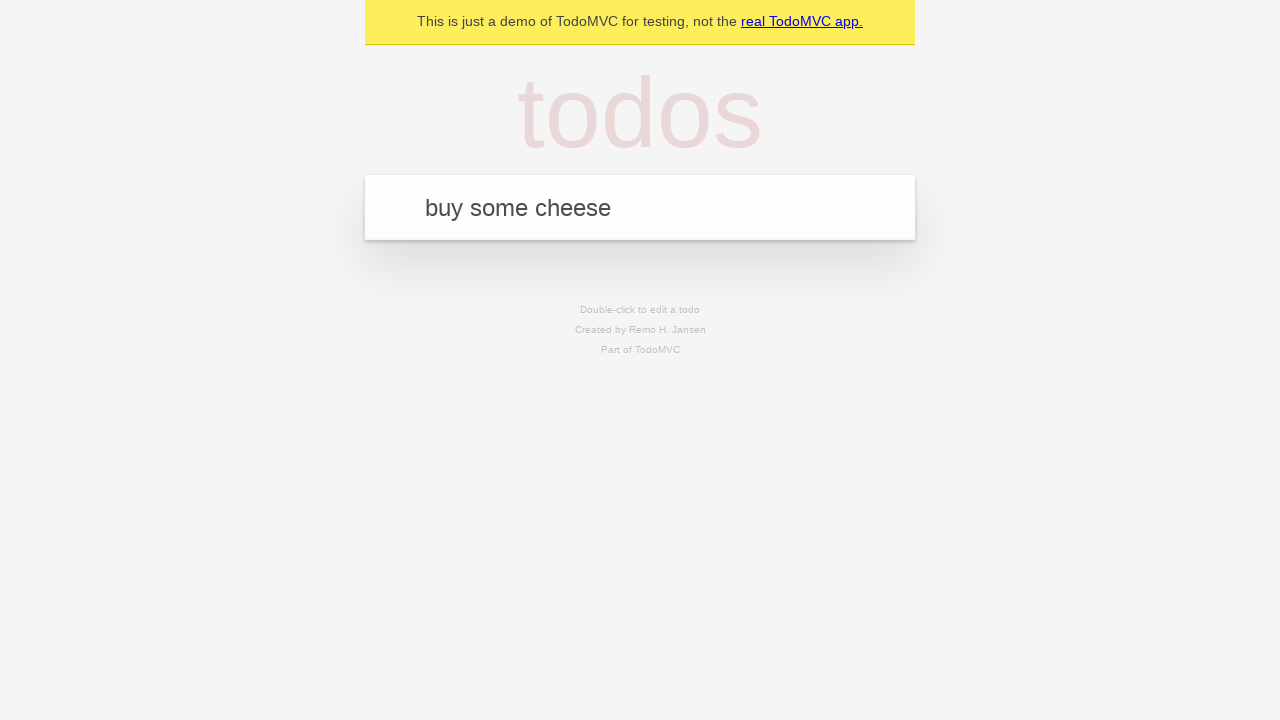

Pressed Enter to add todo 'buy some cheese' on internal:attr=[placeholder="What needs to be done?"i]
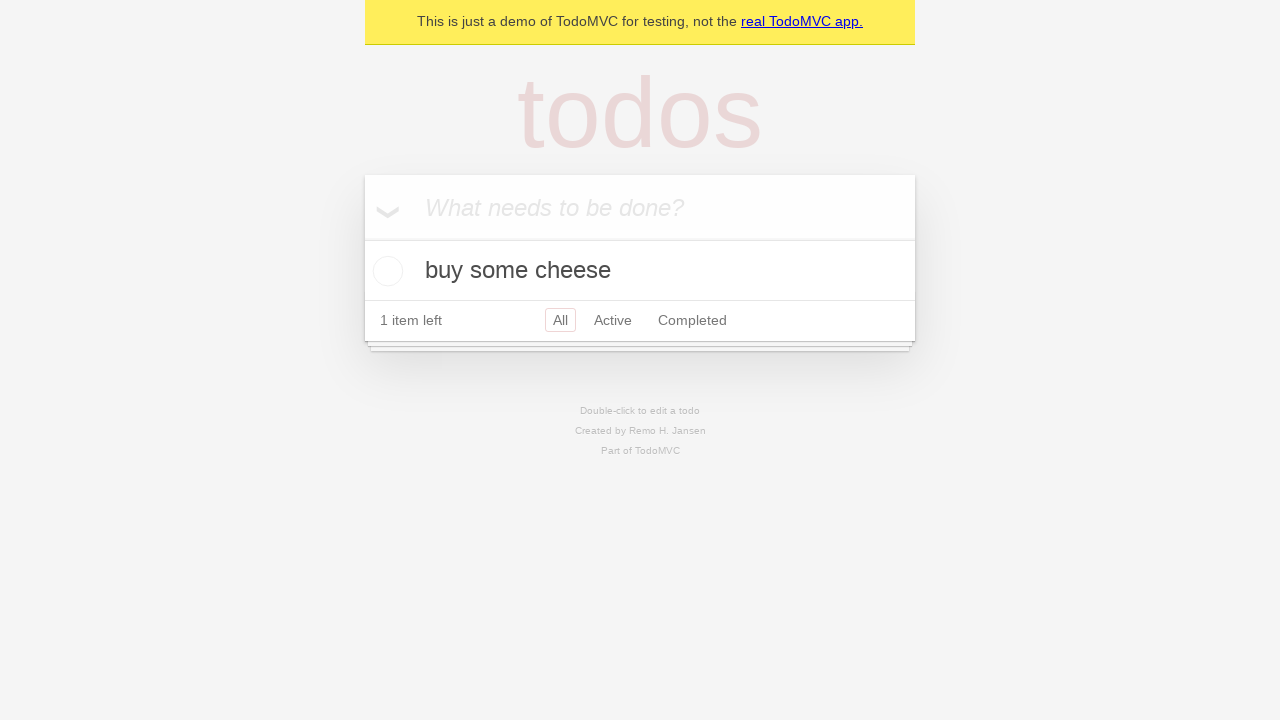

Filled todo input with 'feed the cat' on internal:attr=[placeholder="What needs to be done?"i]
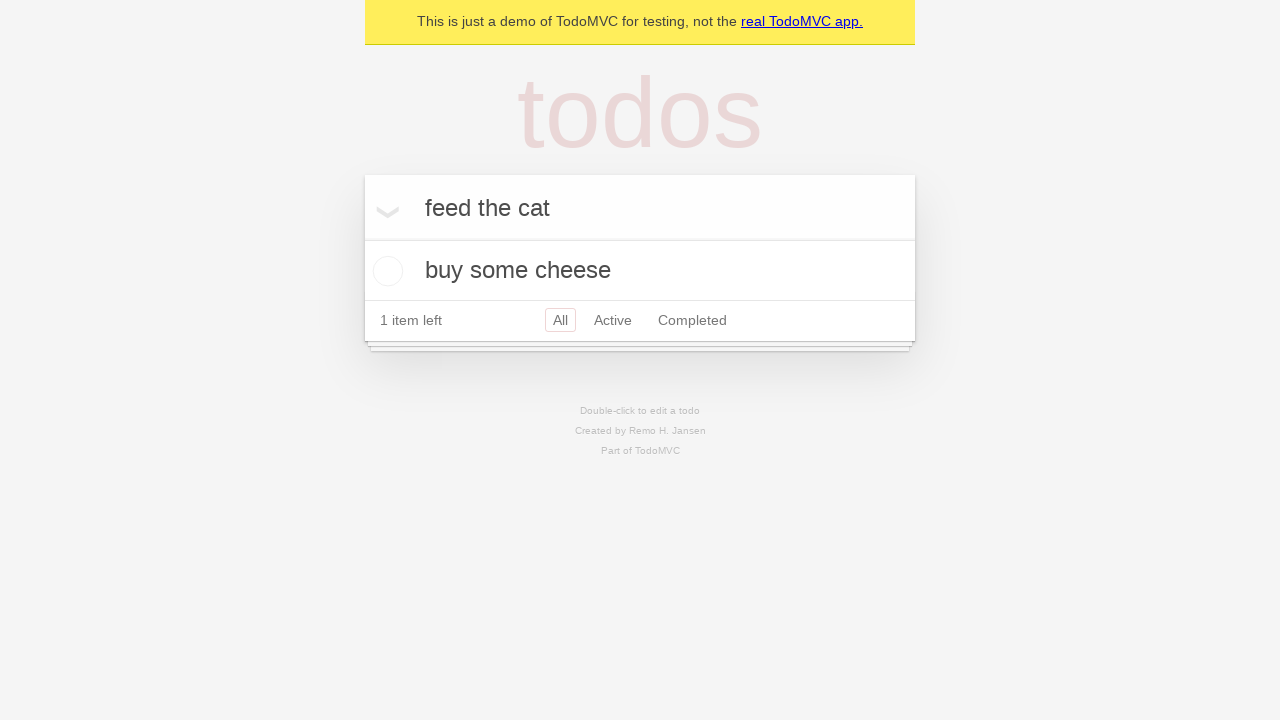

Pressed Enter to add todo 'feed the cat' on internal:attr=[placeholder="What needs to be done?"i]
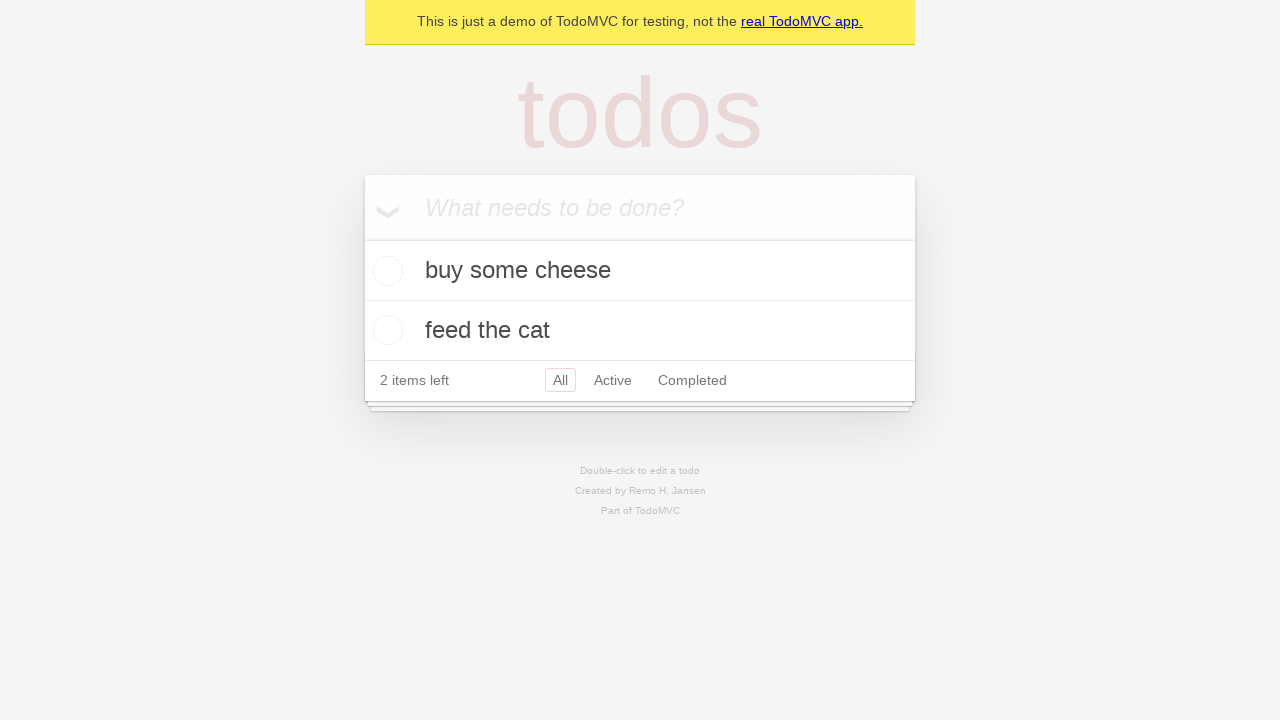

Filled todo input with 'book a doctors appointment' on internal:attr=[placeholder="What needs to be done?"i]
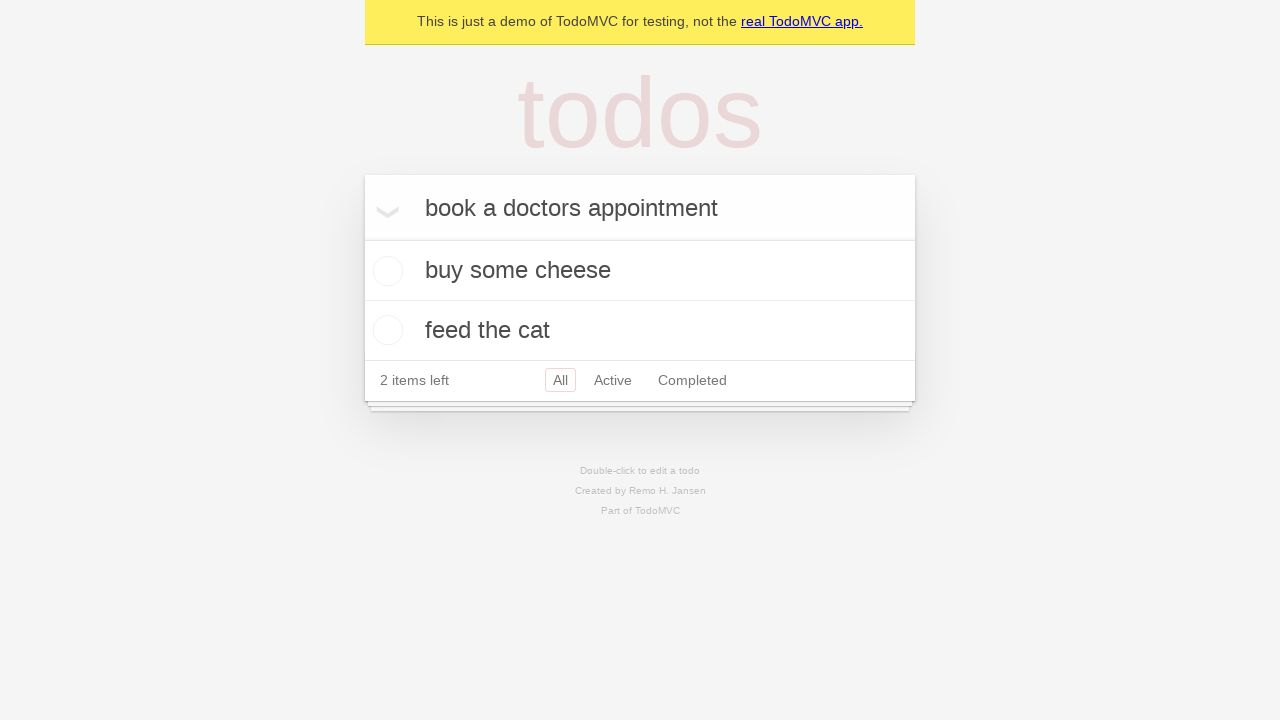

Pressed Enter to add todo 'book a doctors appointment' on internal:attr=[placeholder="What needs to be done?"i]
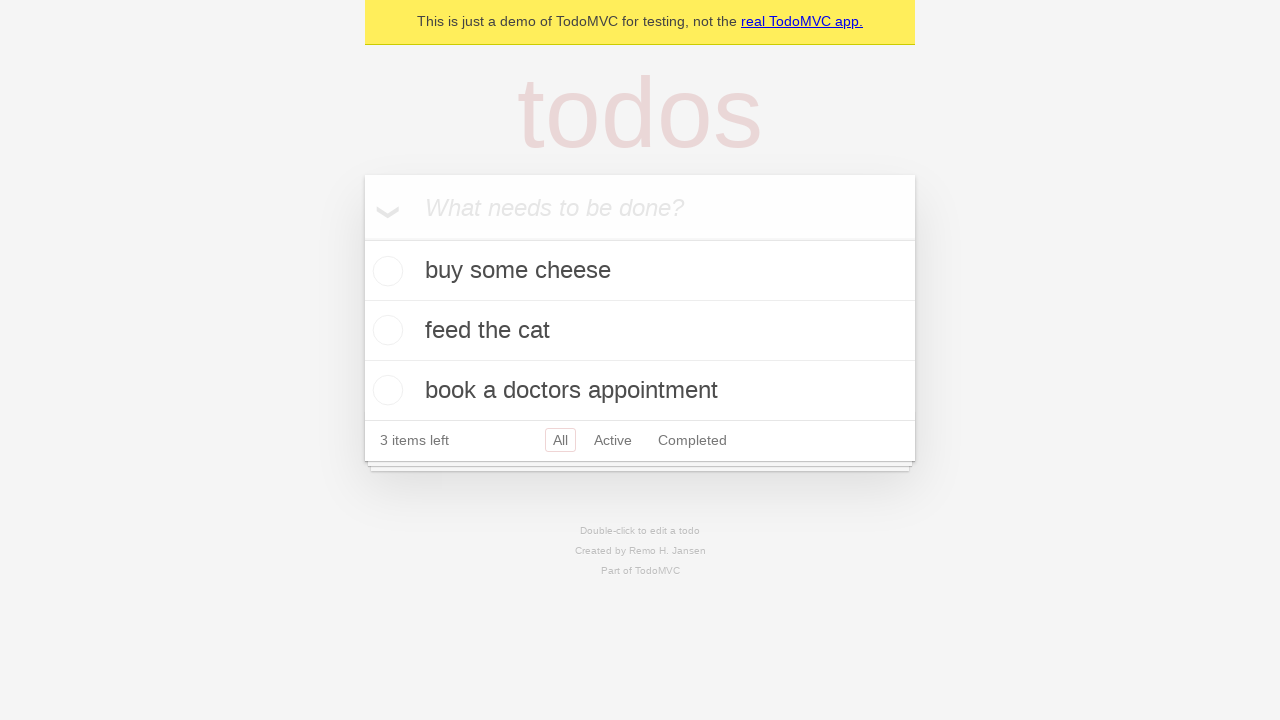

Checked the first todo item as completed at (385, 271) on .todo-list li .toggle >> nth=0
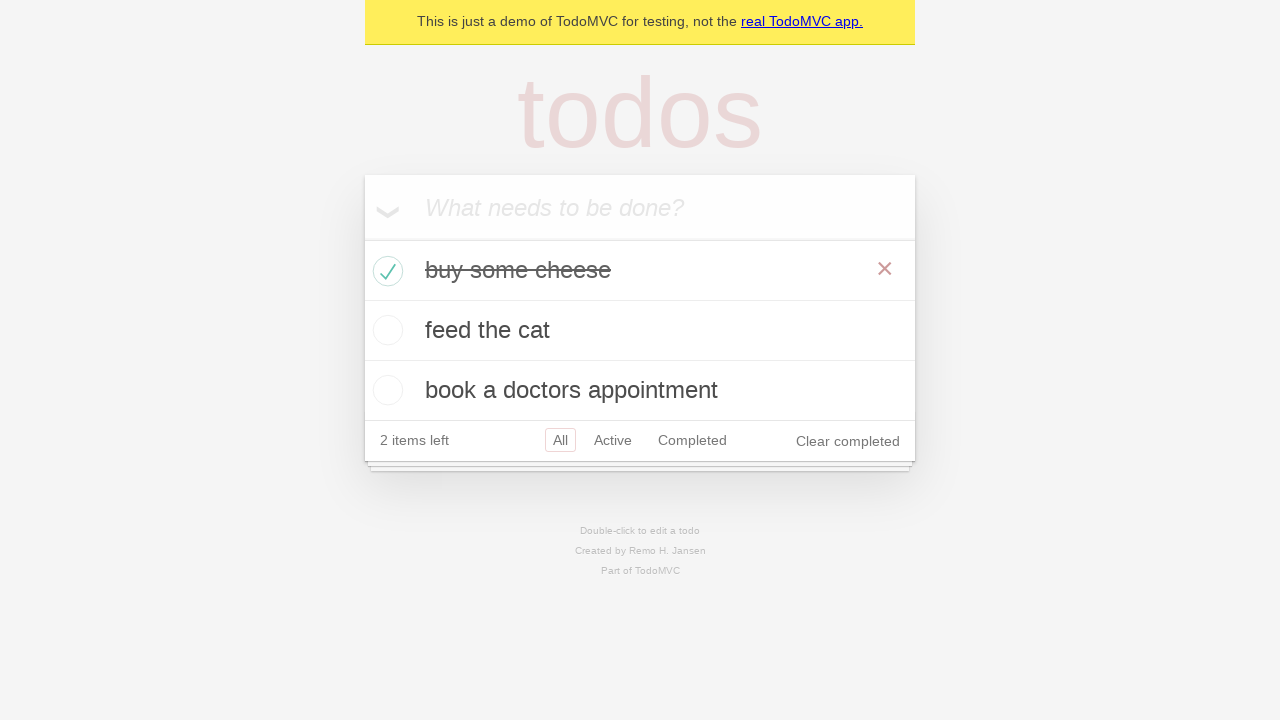

Clear completed button appeared
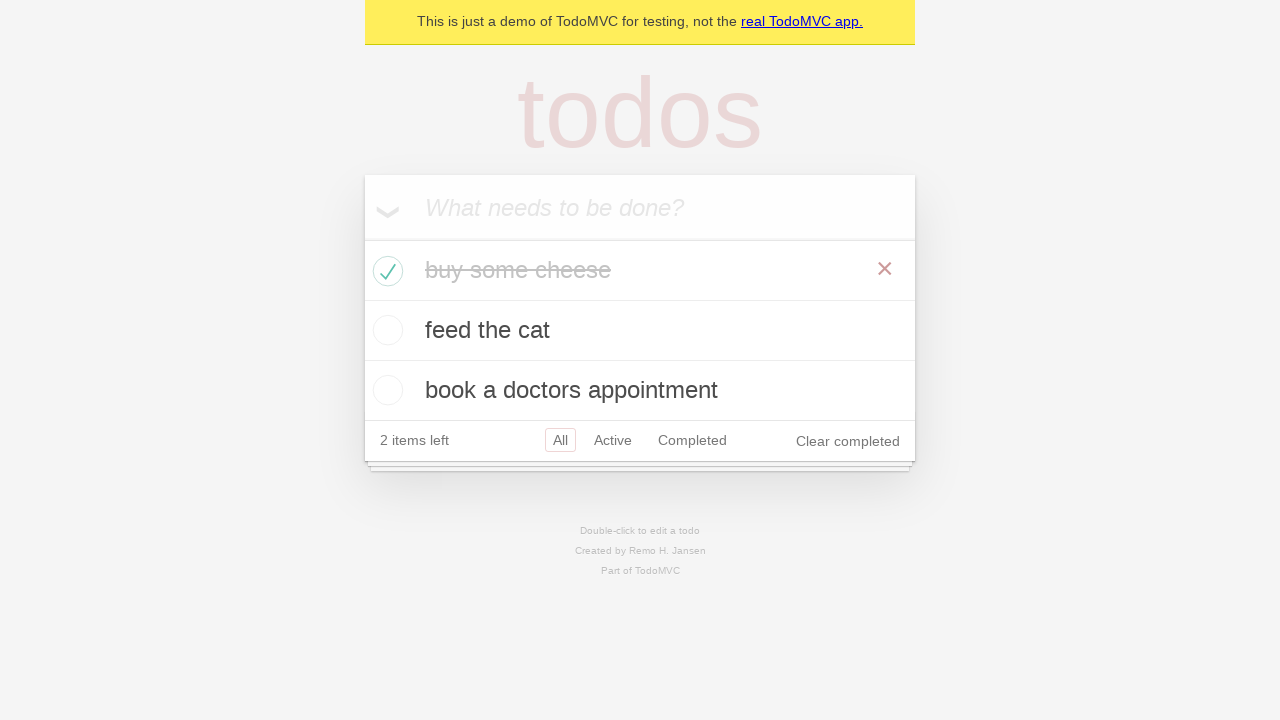

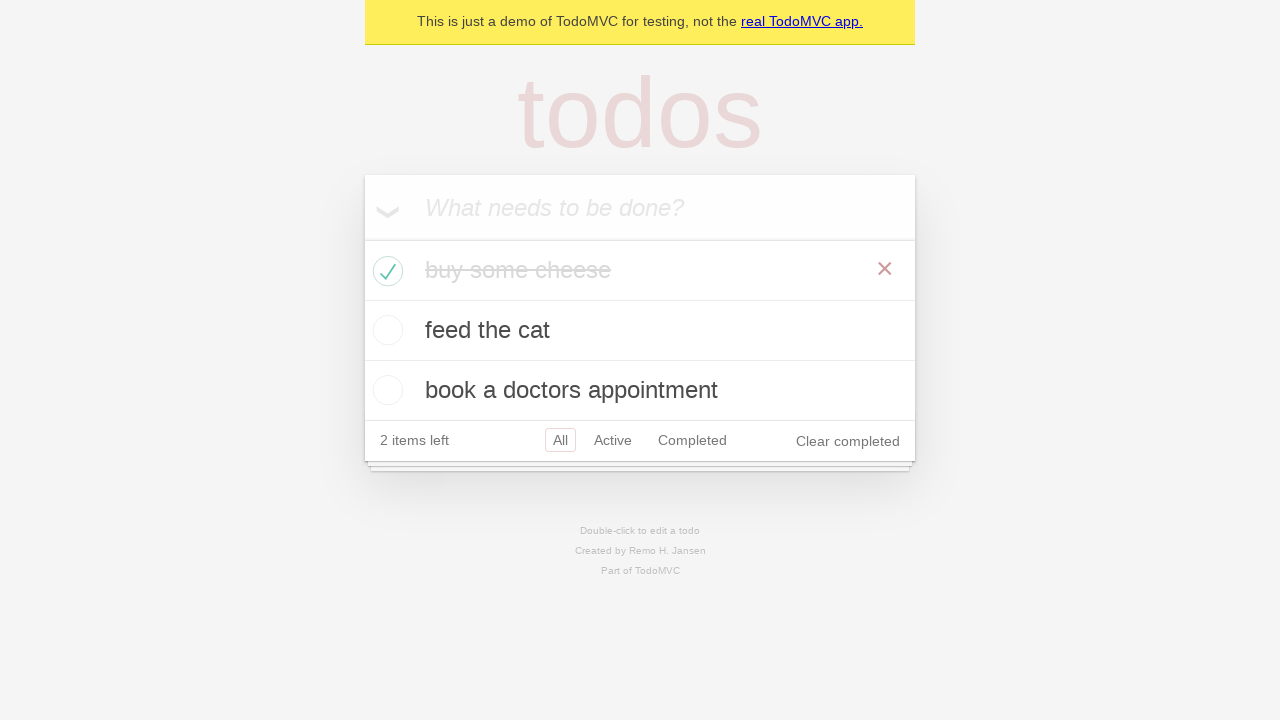